Clicks the JS Confirm button and accepts the confirmation dialog

Starting URL: https://the-internet.herokuapp.com/javascript_alerts

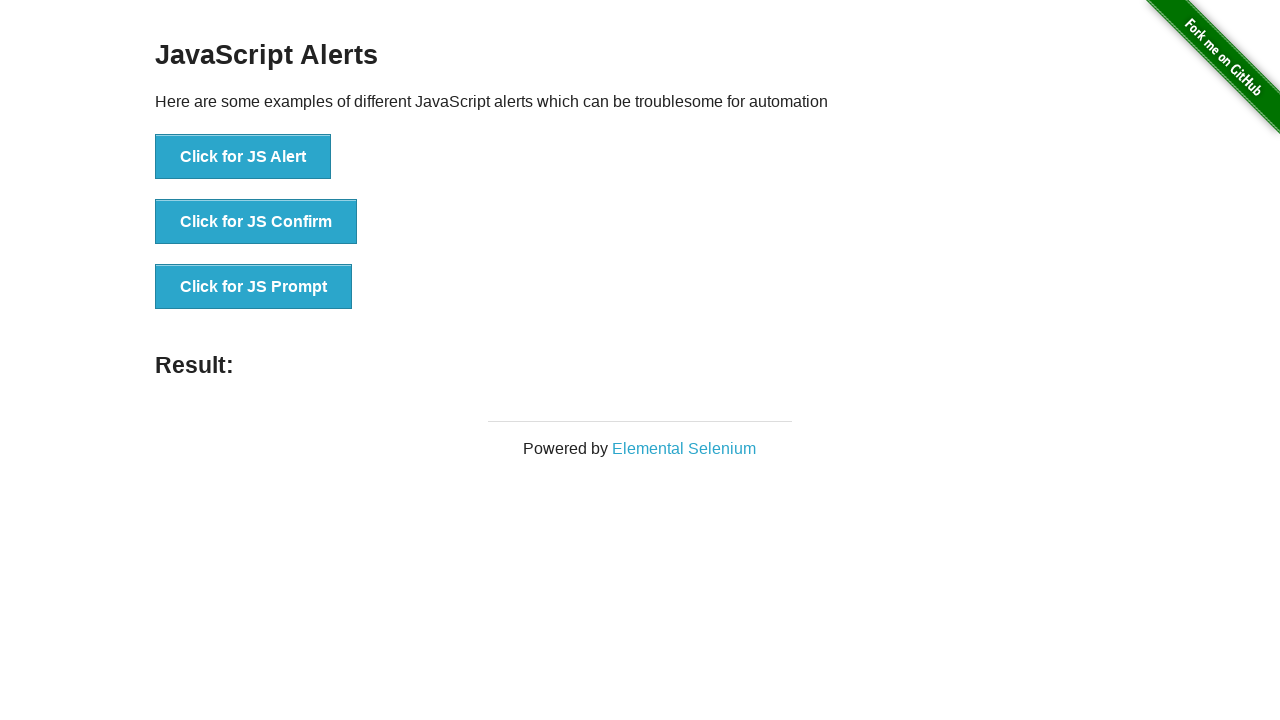

Set up dialog handler to accept confirmation dialogs
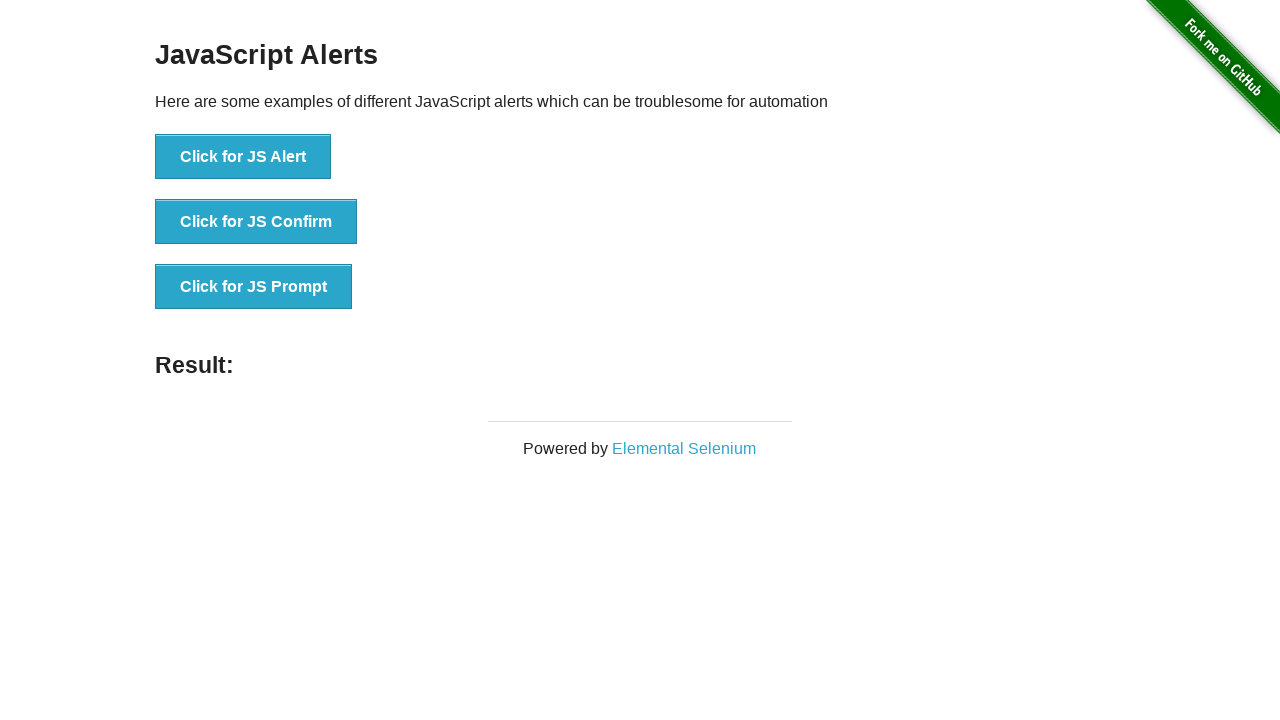

Clicked the JS Confirm button at (256, 222) on [onclick='jsConfirm()']
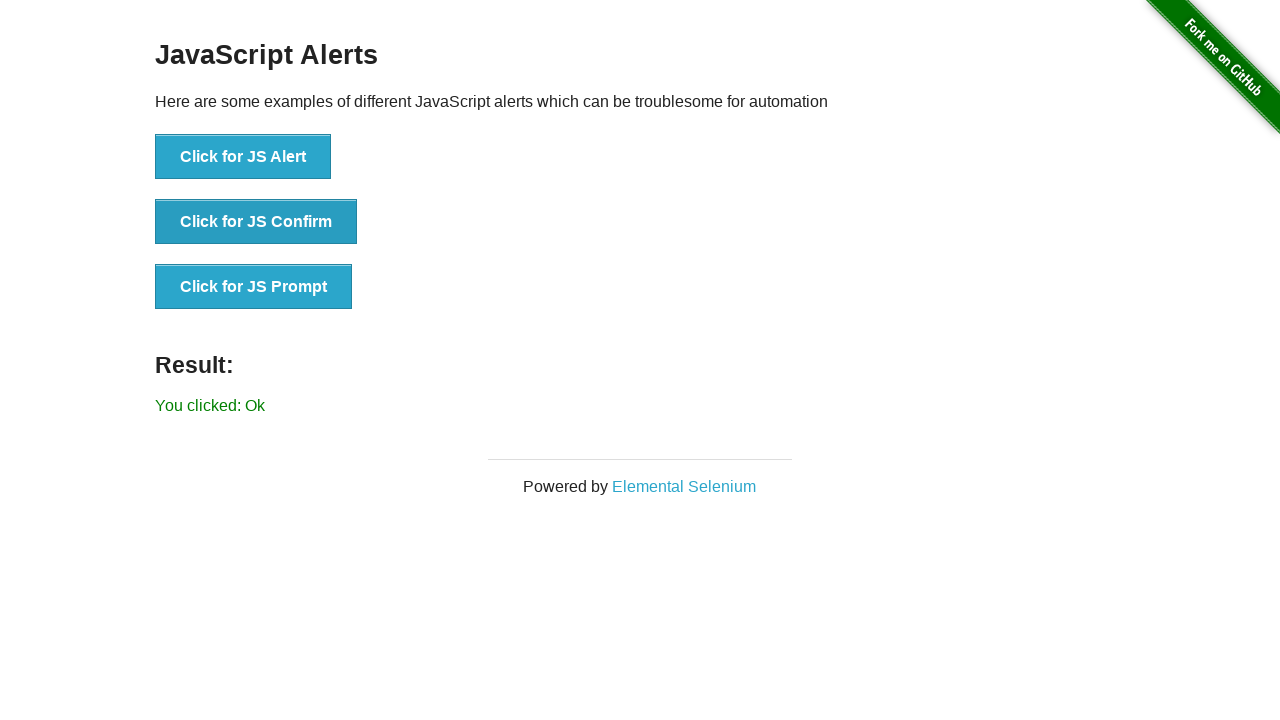

Result text appeared after accepting confirmation dialog
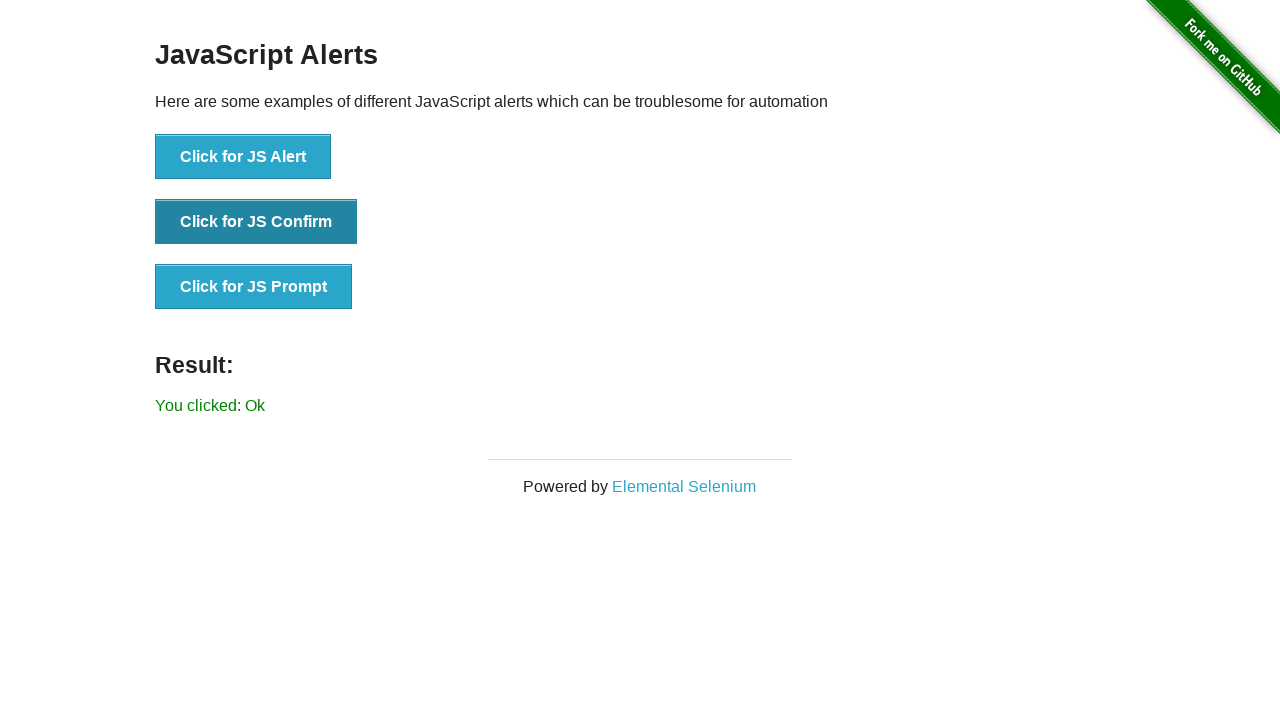

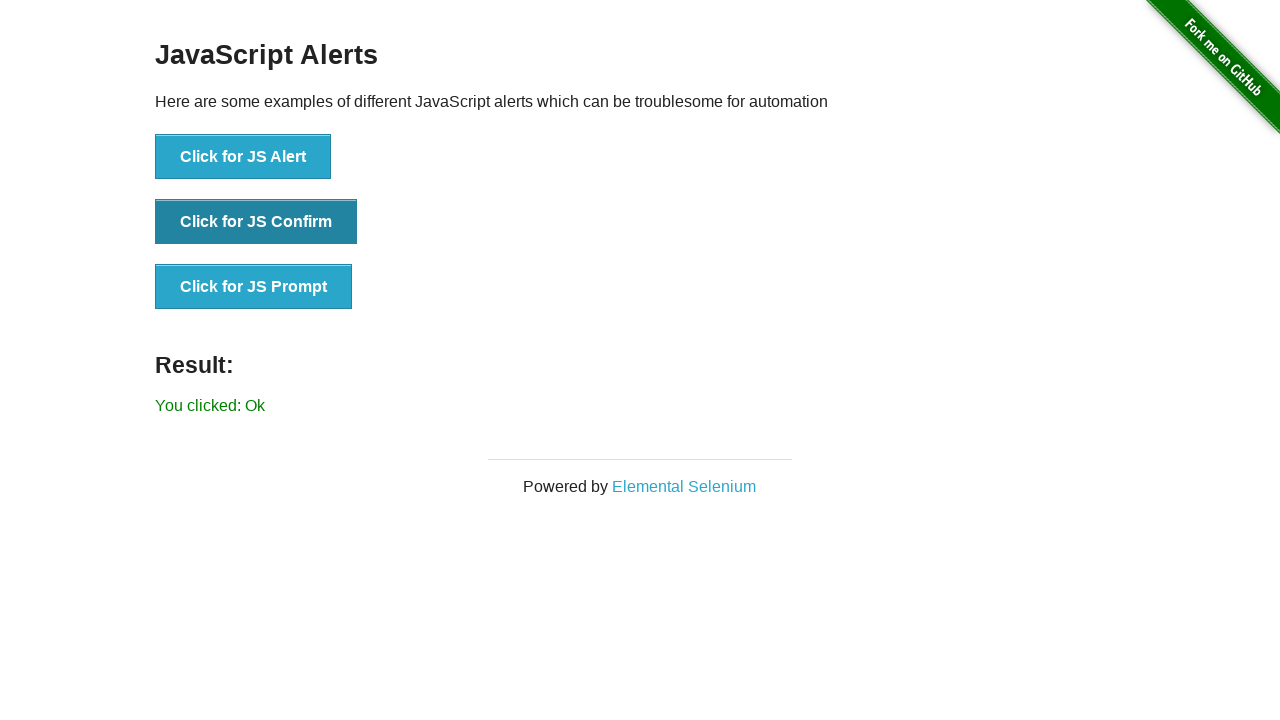